Tests an e-commerce flow by adding multiple items to cart, applying a promo code, and verifying the discount is applied

Starting URL: https://rahulshettyacademy.com/seleniumPractise/

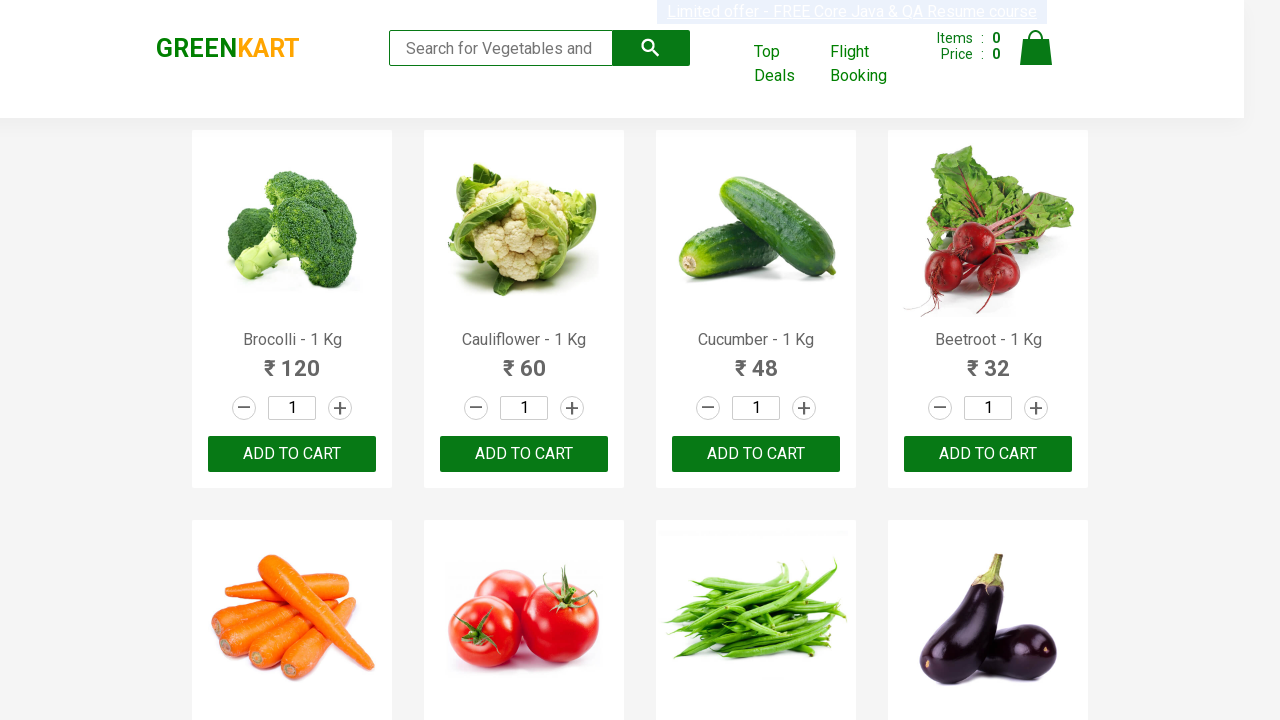

Retrieved all product names from page
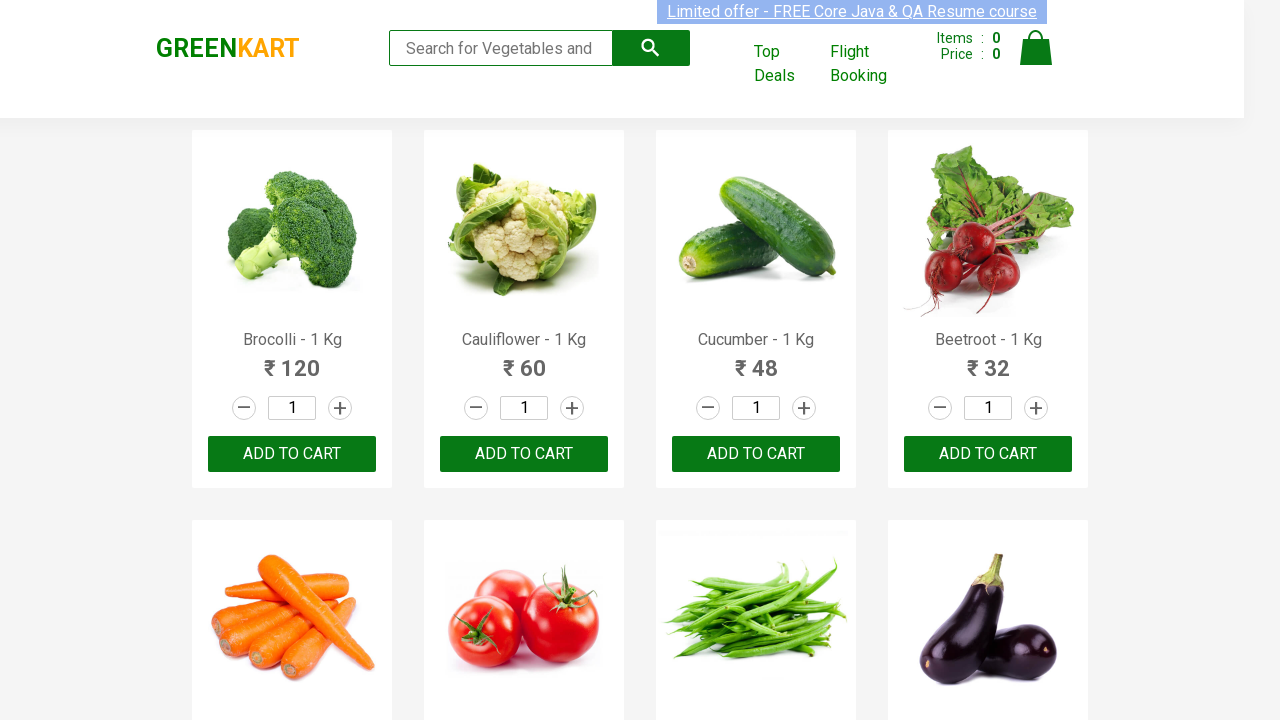

Added Brocolli to cart at (292, 454) on xpath=//div[@class='product-action']/button >> nth=0
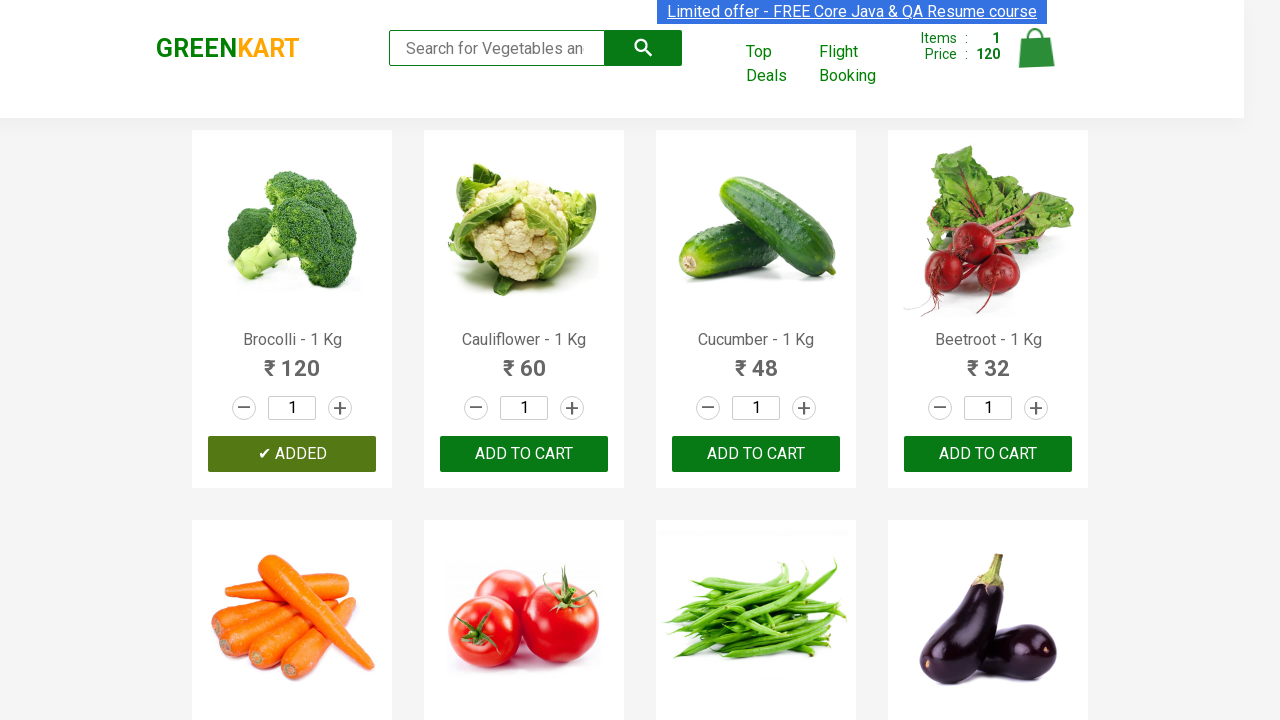

Added Cucumber to cart at (756, 454) on xpath=//div[@class='product-action']/button >> nth=2
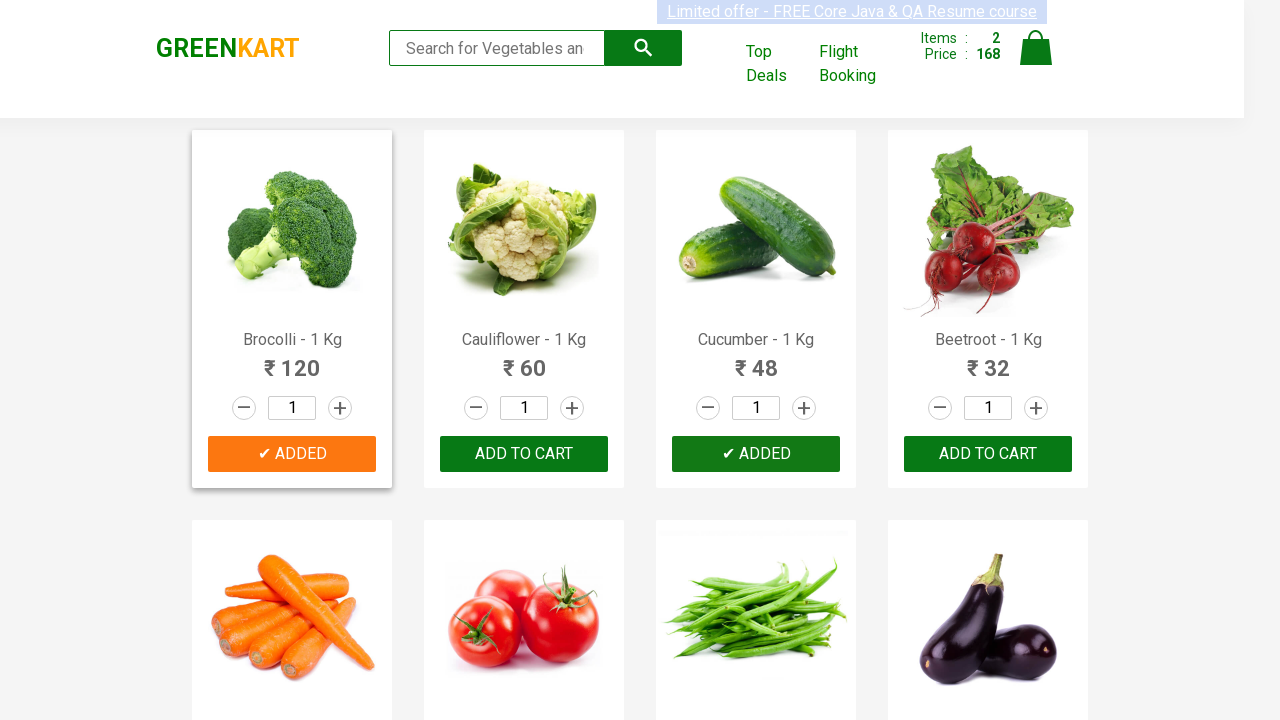

Added Beetroot to cart at (988, 454) on xpath=//div[@class='product-action']/button >> nth=3
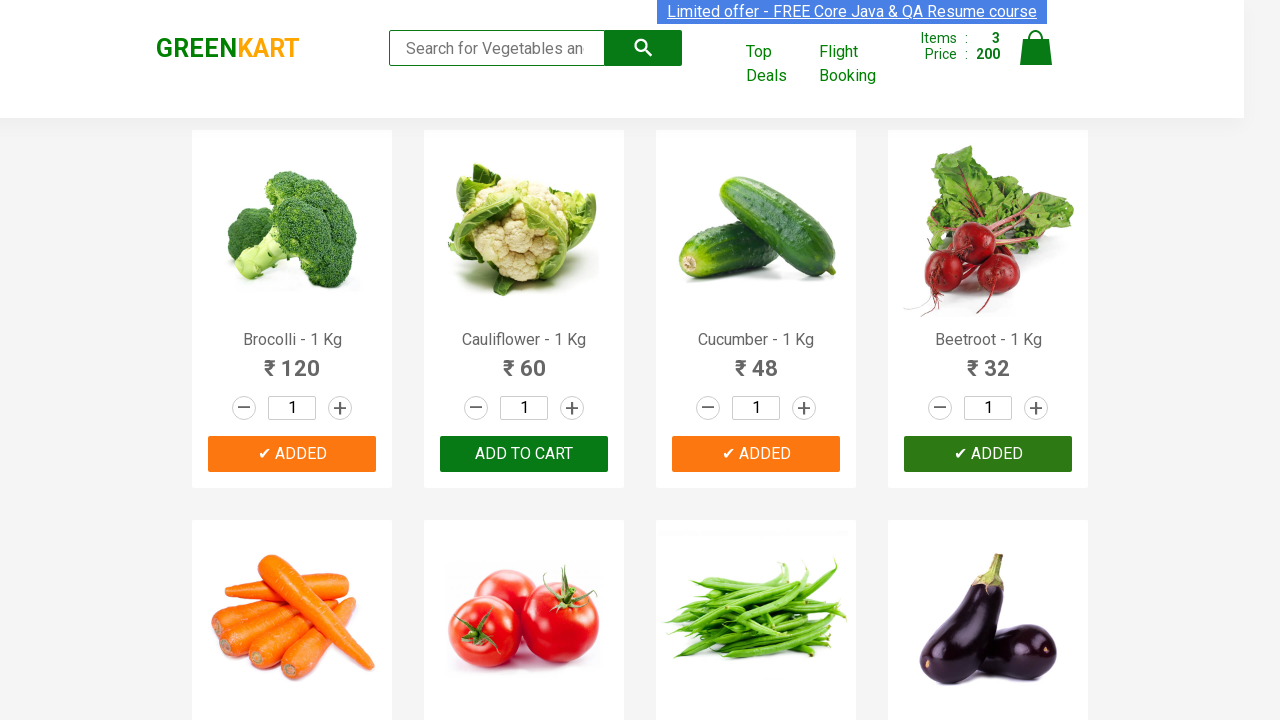

Added Potato to cart at (756, 360) on xpath=//div[@class='product-action']/button >> nth=10
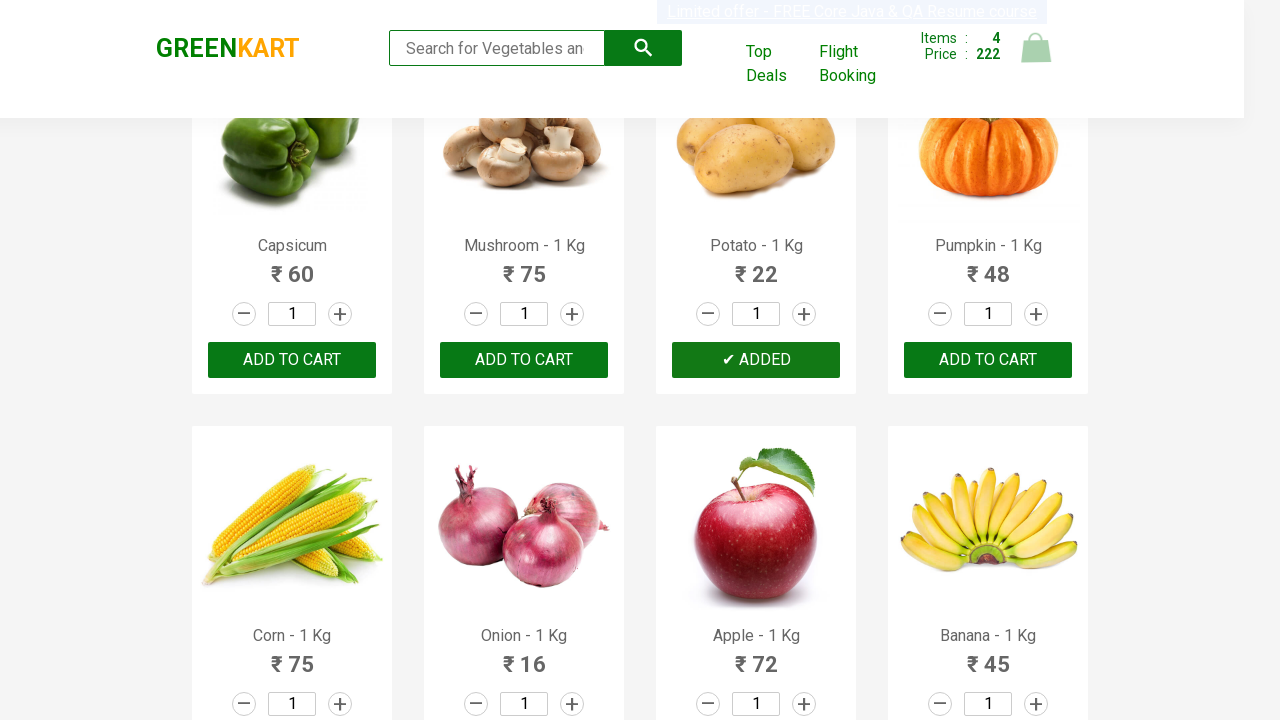

Clicked on cart icon at (1036, 48) on img[alt='Cart']
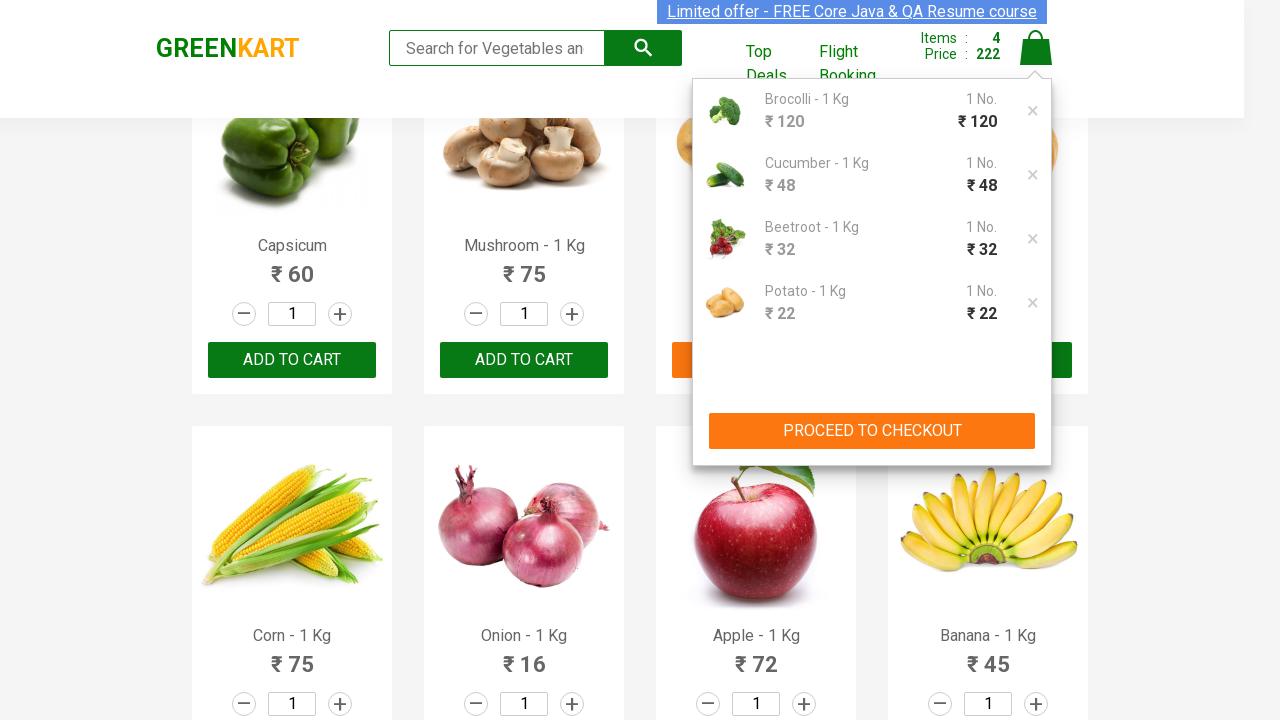

Clicked Proceed to Checkout button at (872, 431) on xpath=//*[@id='root']/div/header/div/div[3]/div[2]/div[2]/button
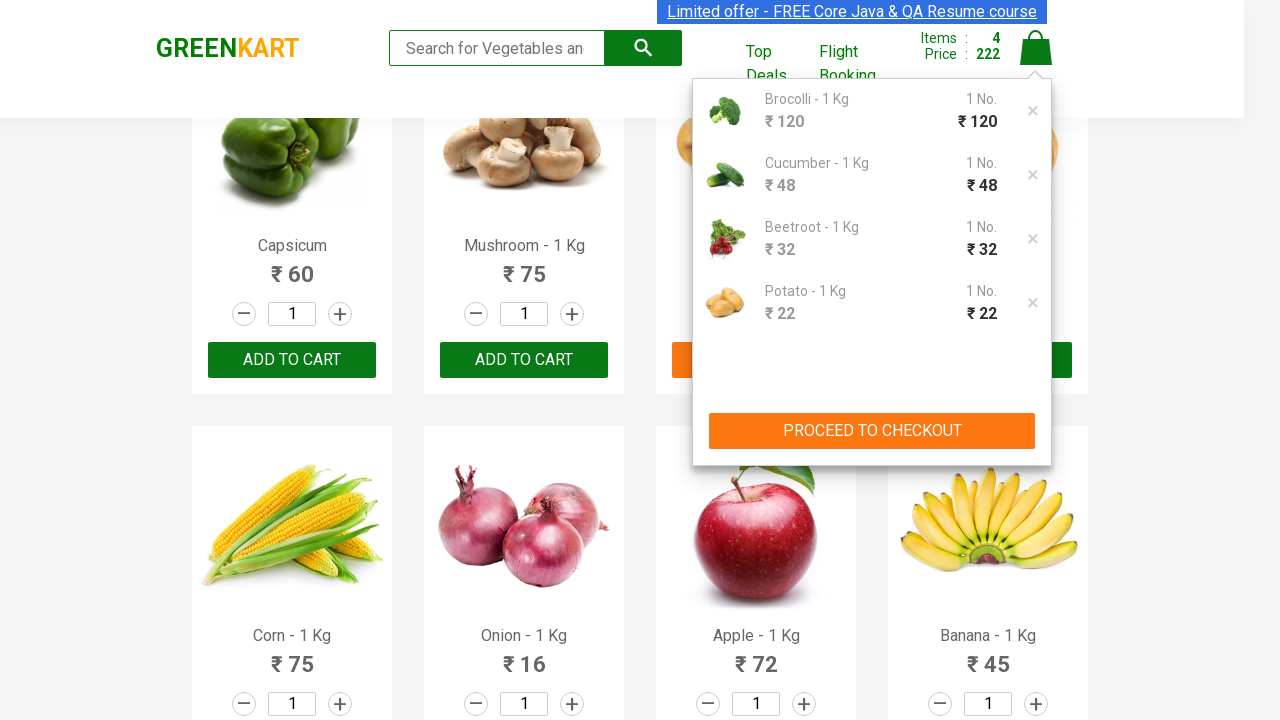

Promo code input field became visible
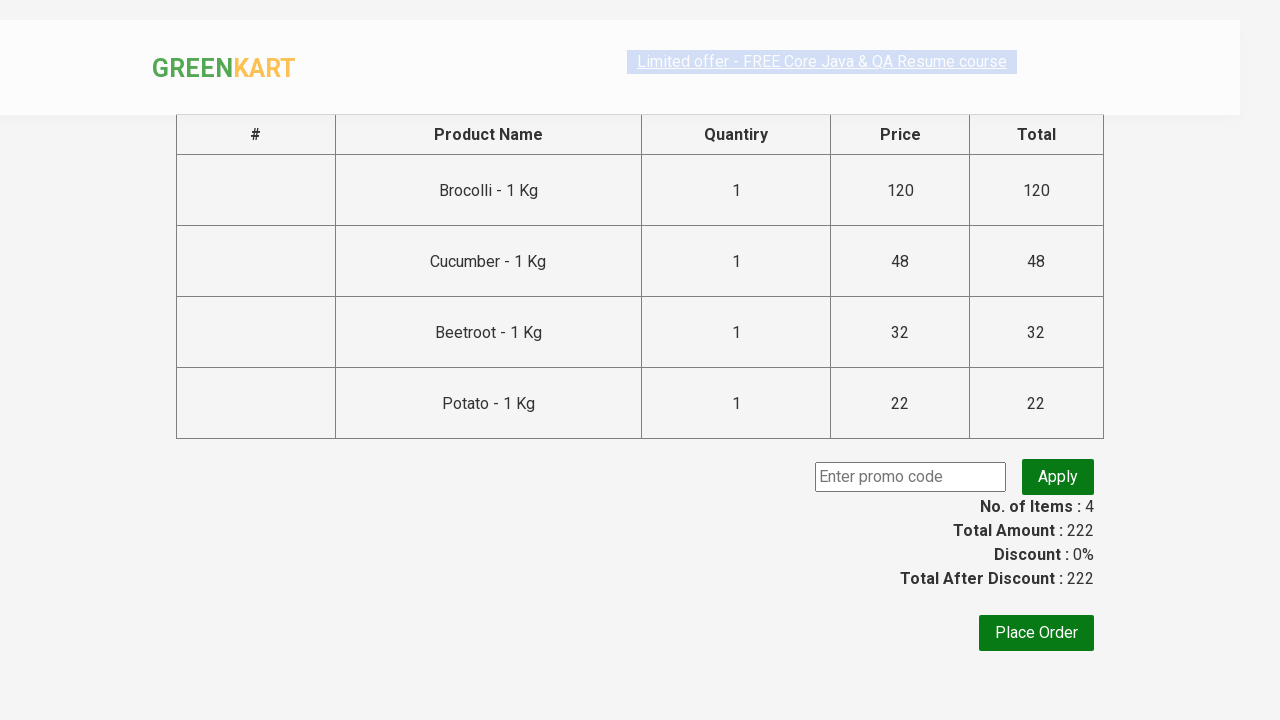

Filled promo code field with 'rahulshettyacademy' on input[class='promoCode']
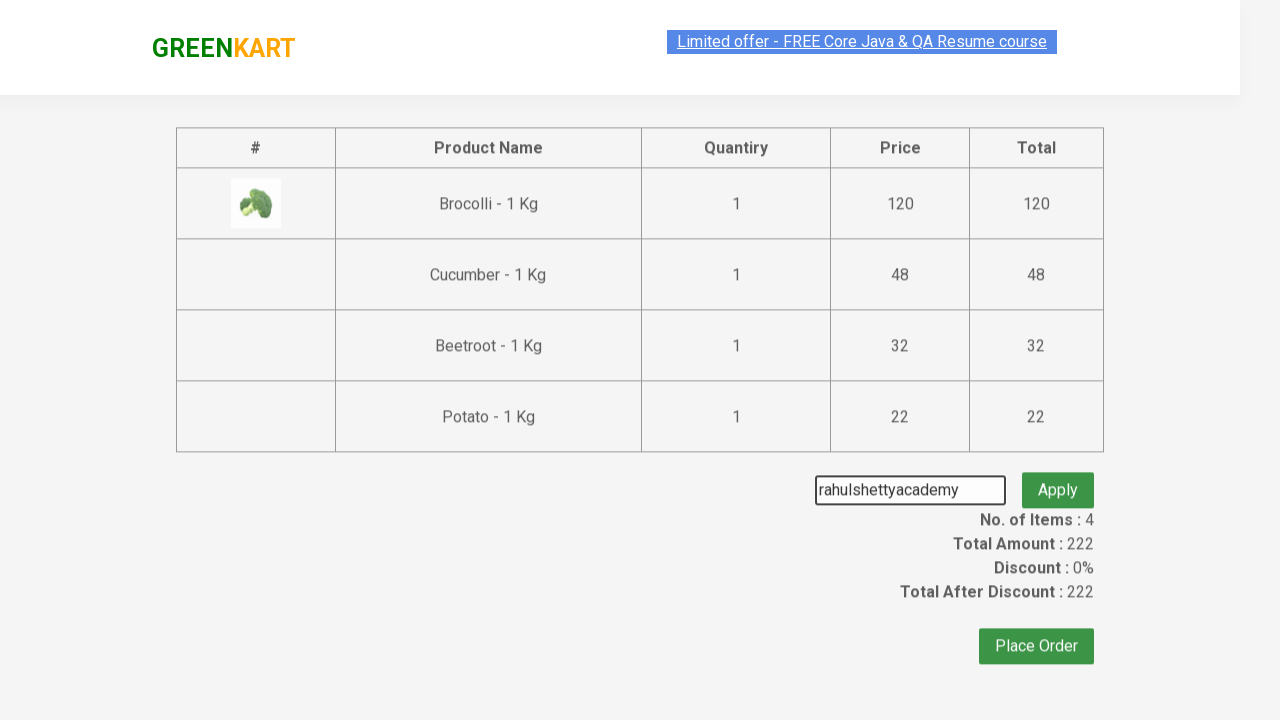

Clicked Apply button to apply promo code at (1058, 477) on button[class='promoBtn']
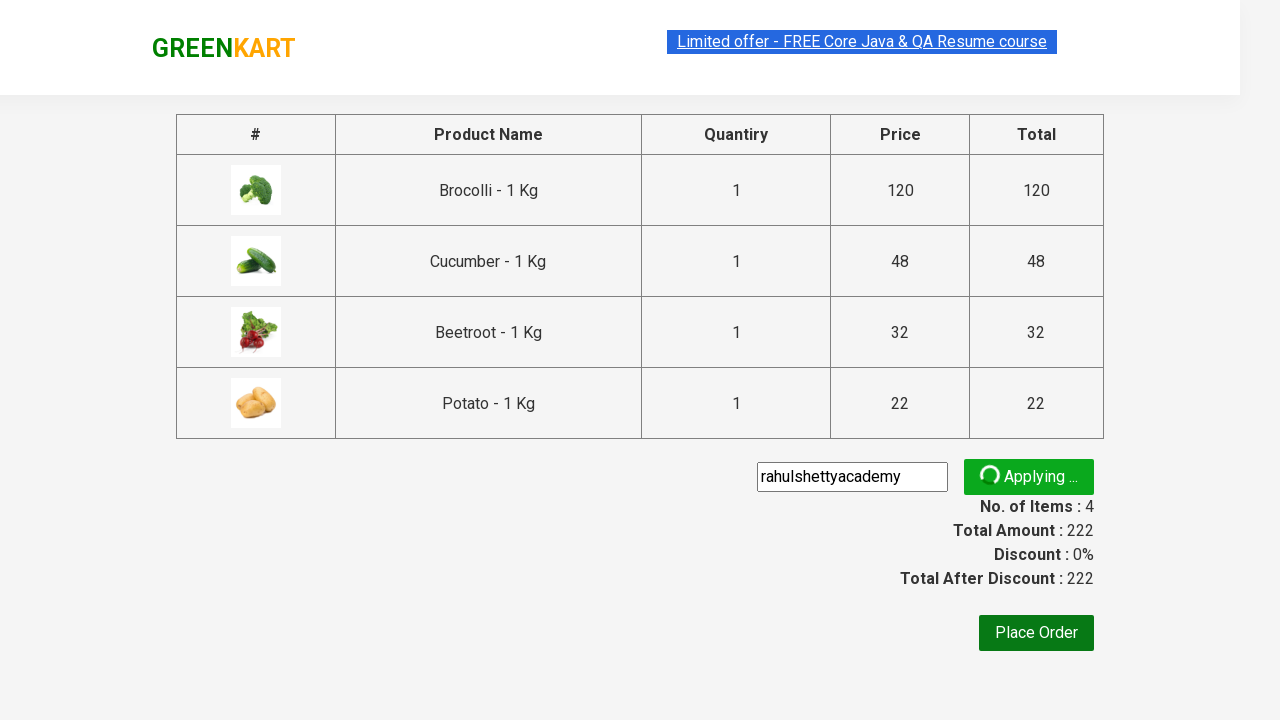

Promo confirmation message appeared
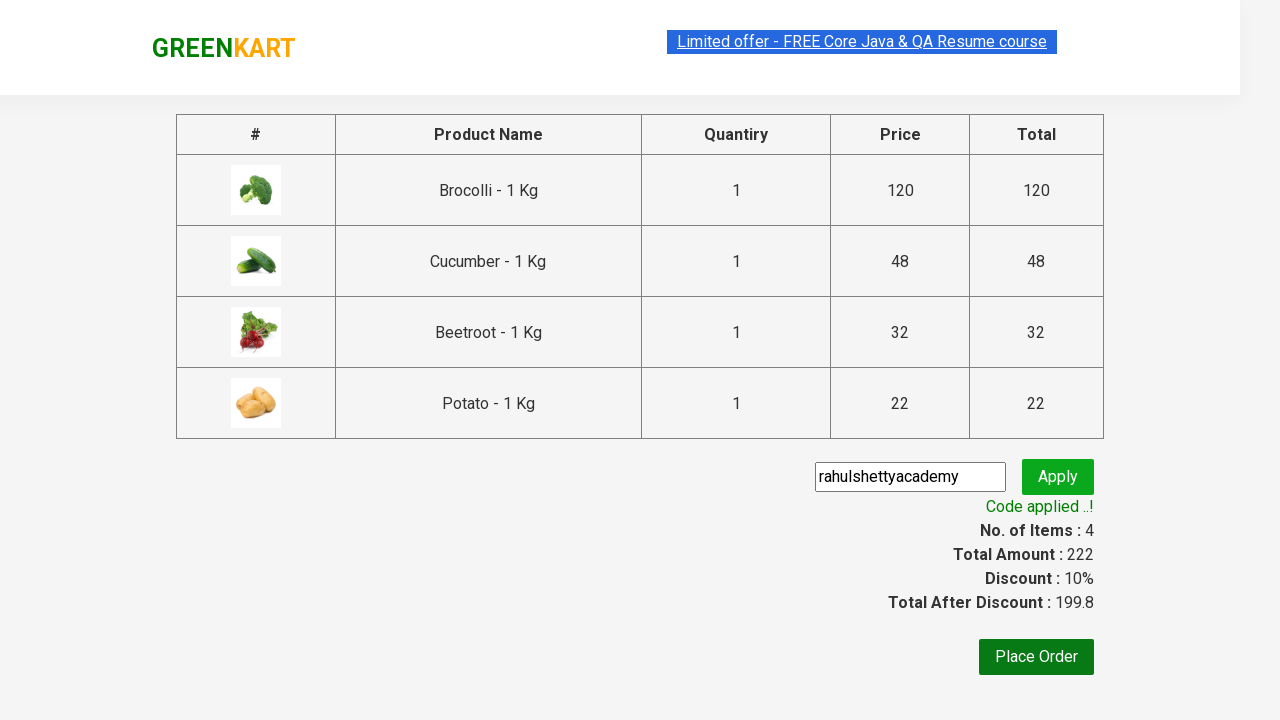

Promo message retrieved: Code applied ..!
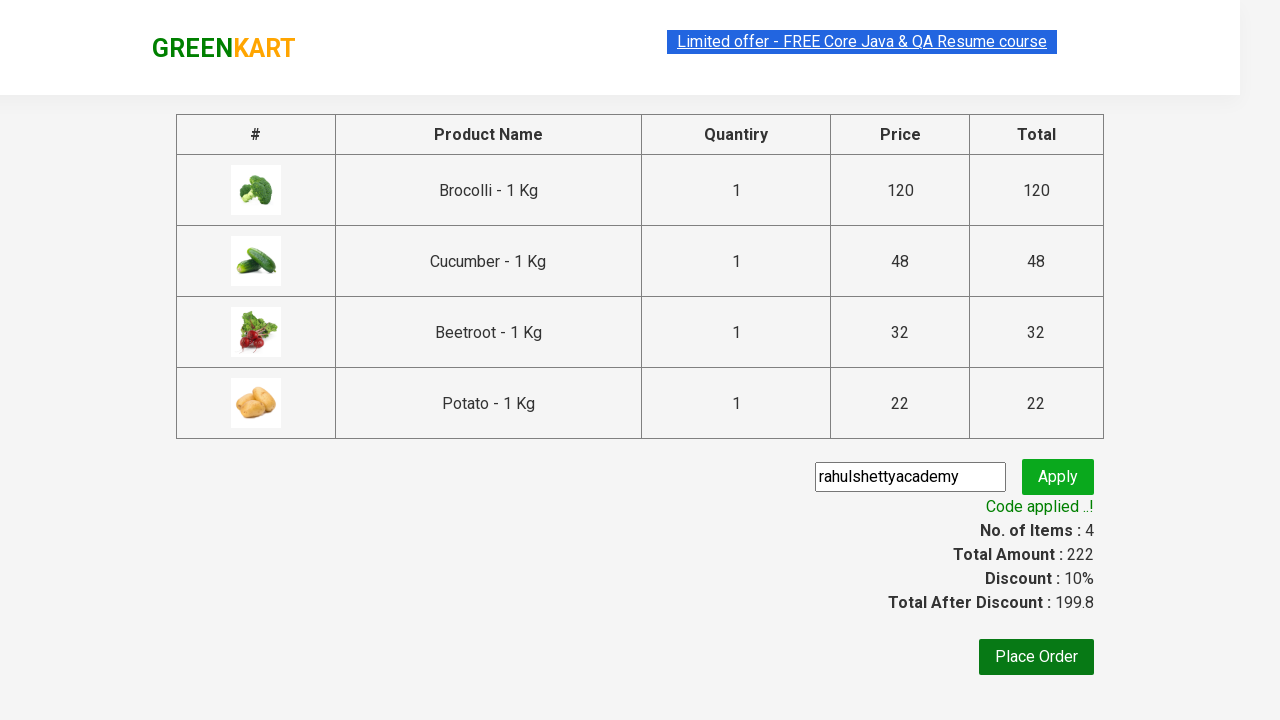

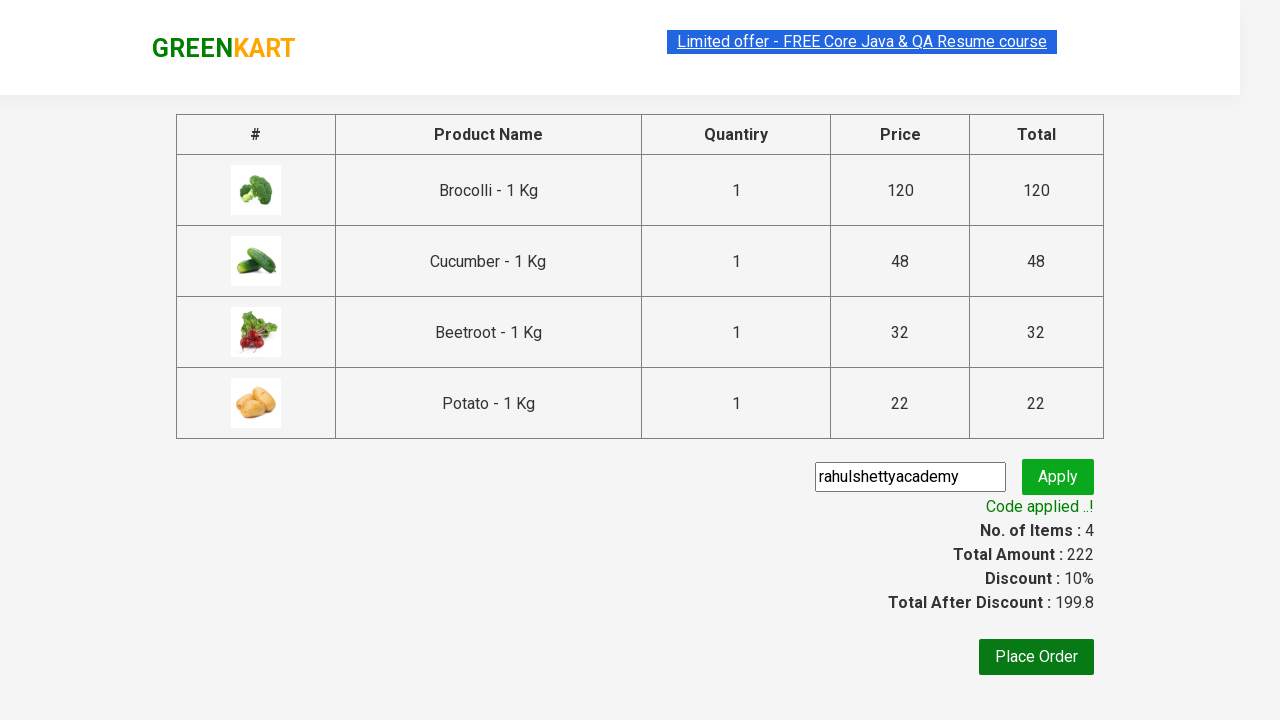